Tests double-click functionality on an element

Starting URL: https://omayo.blogspot.com/

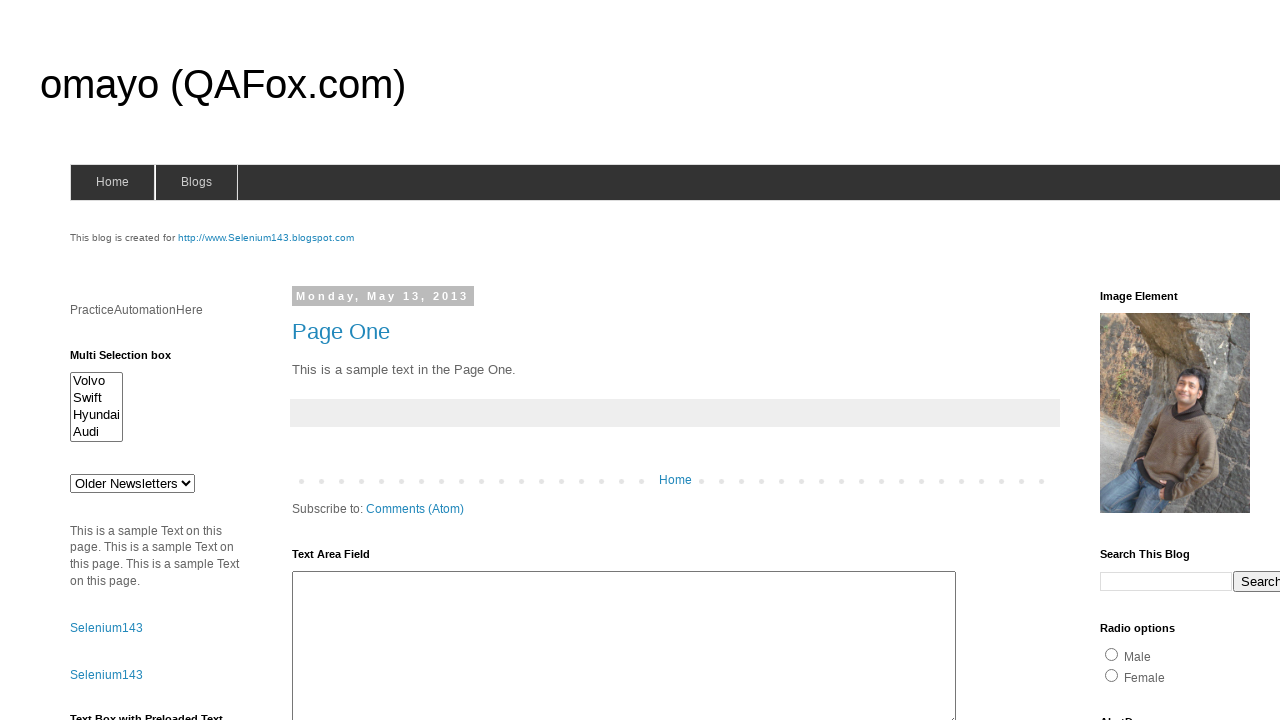

Navigated to https://omayo.blogspot.com/
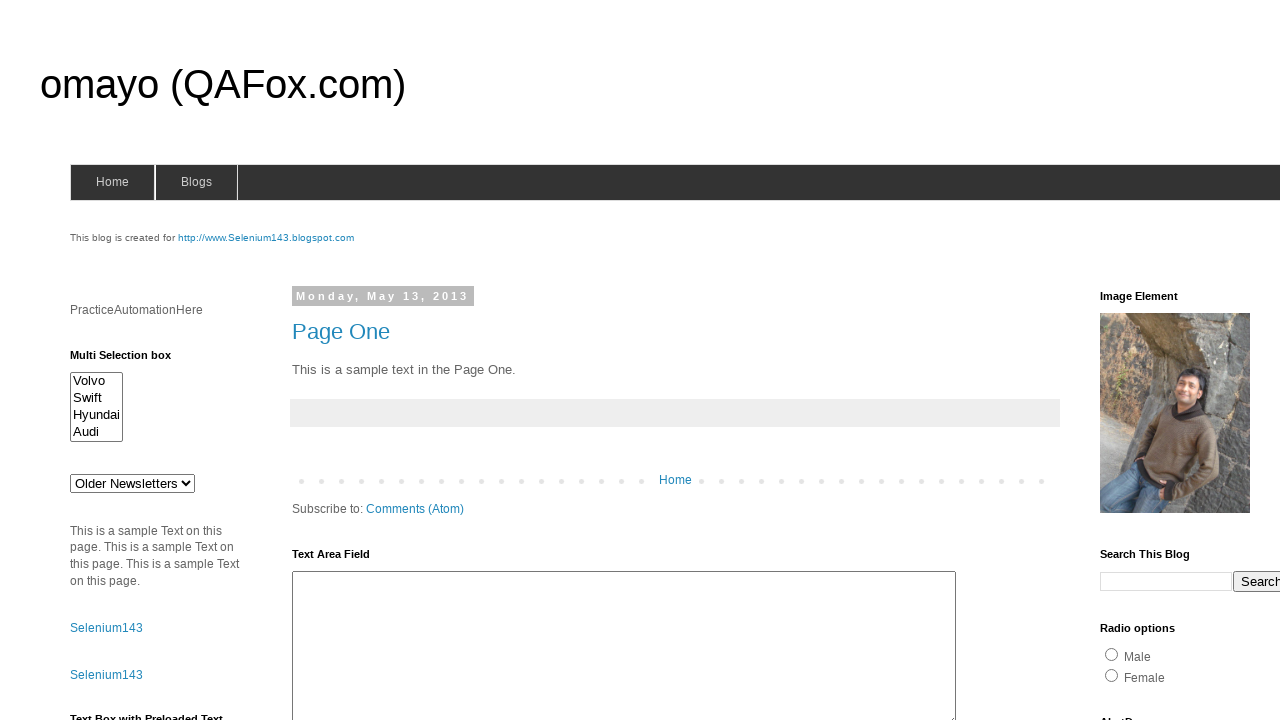

Double-clicked on the test element with id 'testdoubleclick' at (1185, 361) on #testdoubleclick
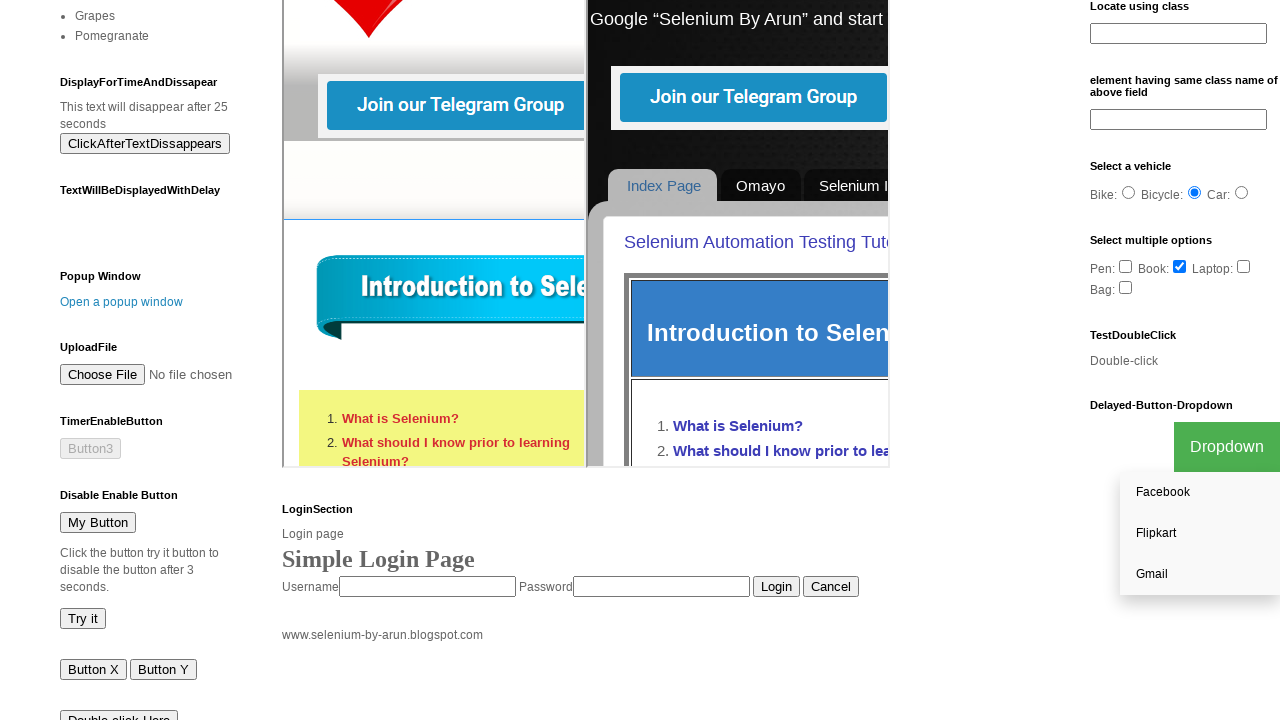

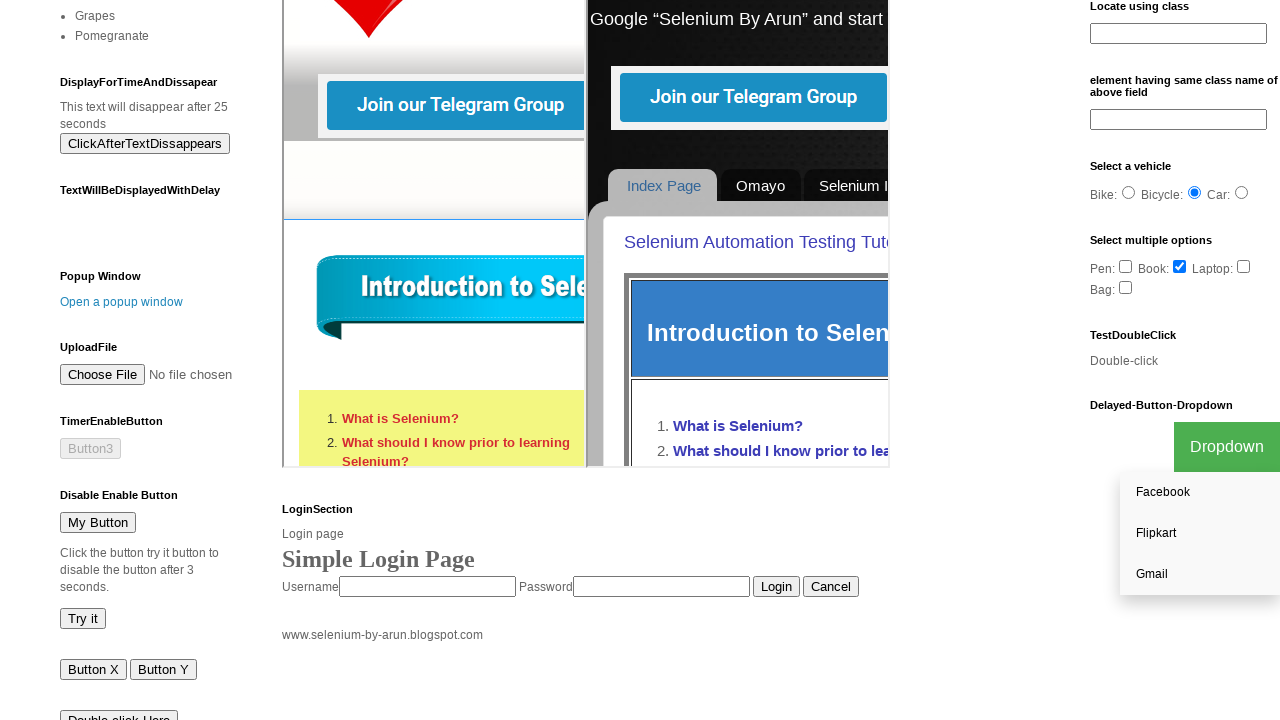